Reopens browser and navigates to EuroTech Study website after previous browser was closed

Starting URL: https://www.eurotechstudy.com/en/index

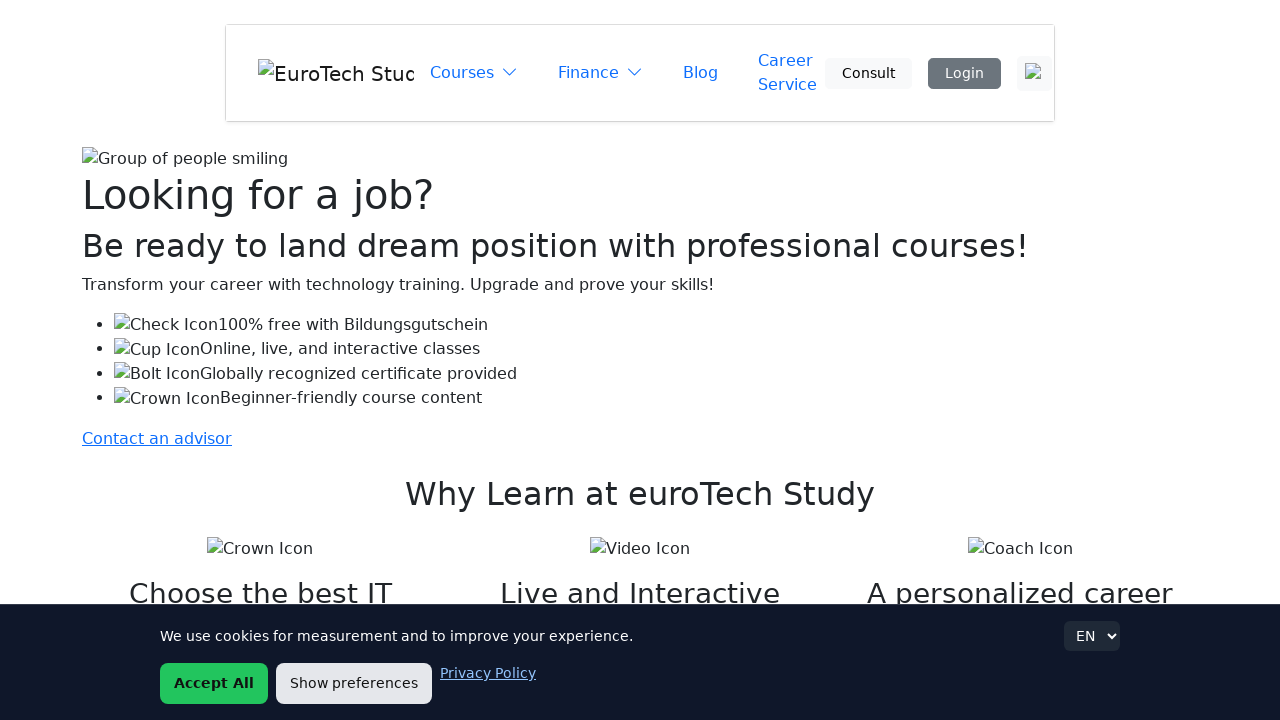

Navigated to EuroTech Study website homepage
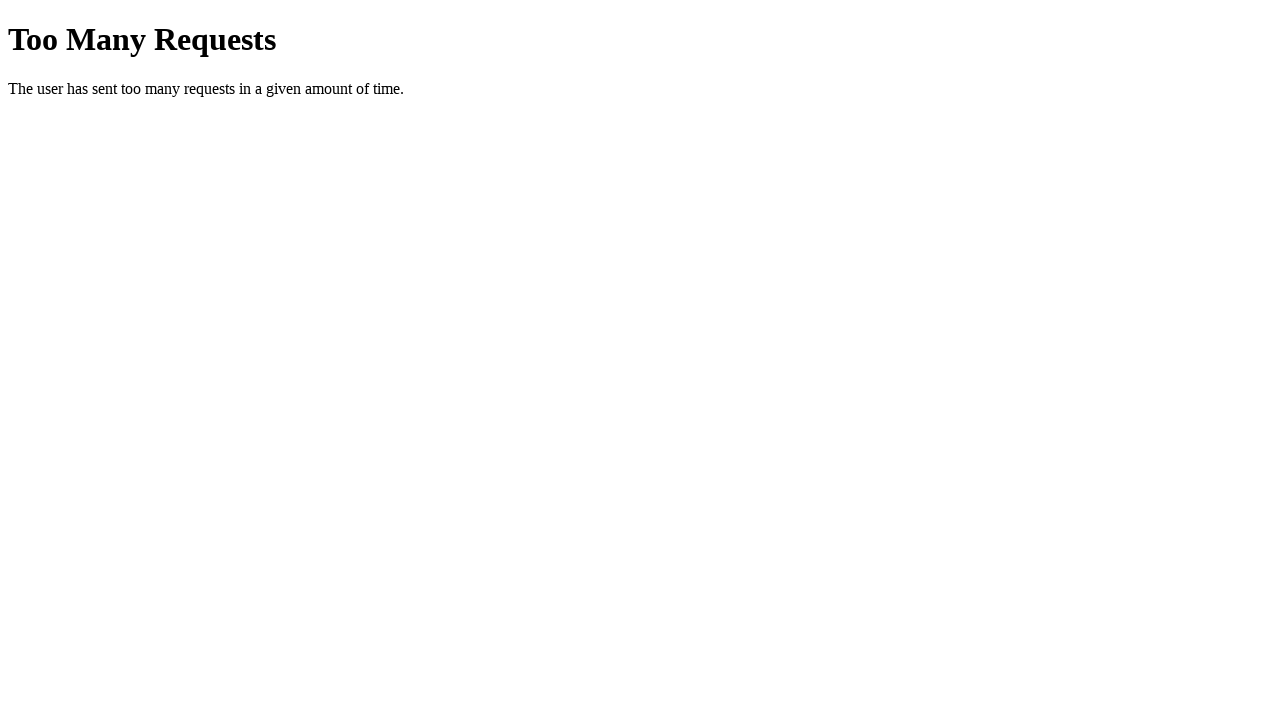

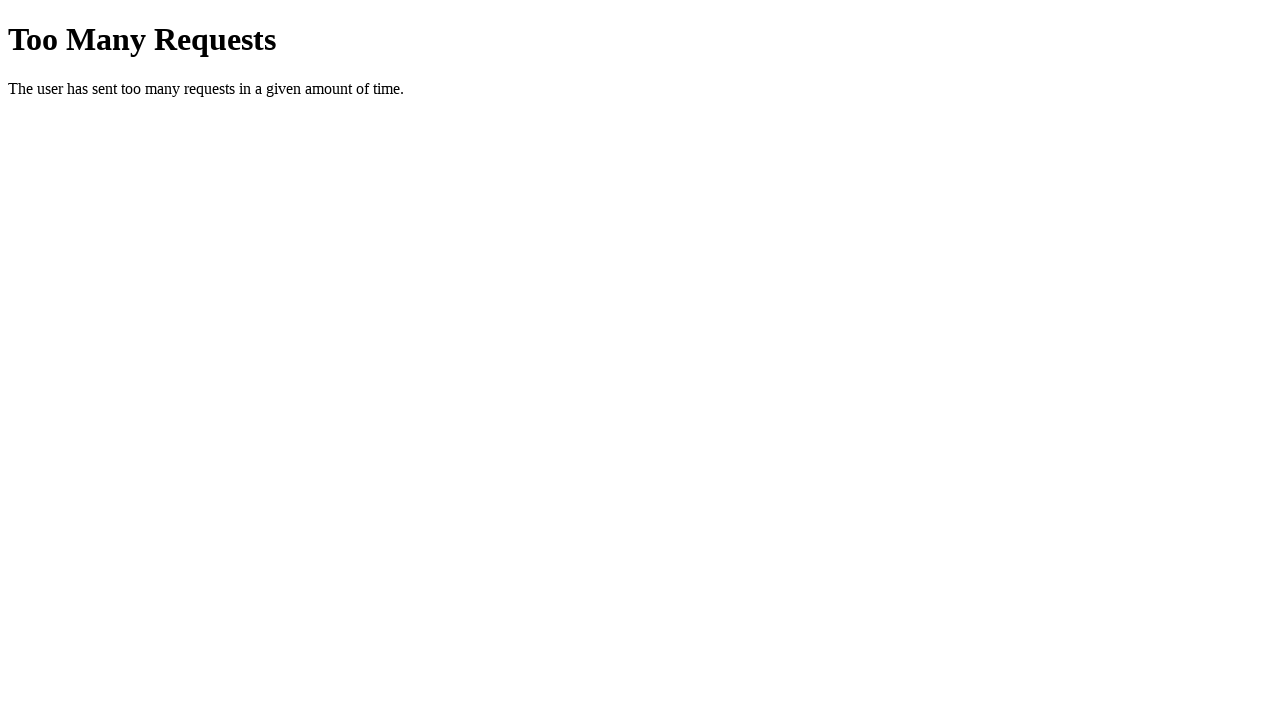